Tests drag and drop functionality by dragging a football element to two different drop zones and verifying the drop was successful

Starting URL: https://training-support.net/webelements/drag-drop

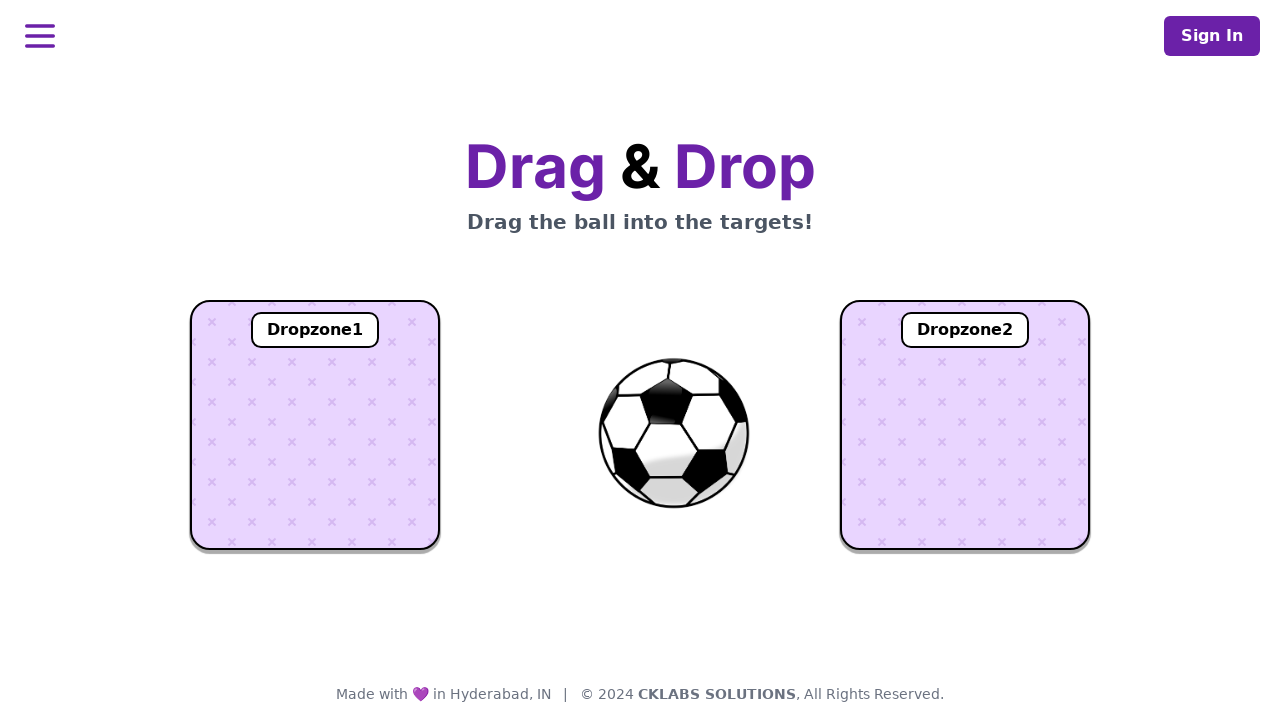

Navigated to drag and drop training page
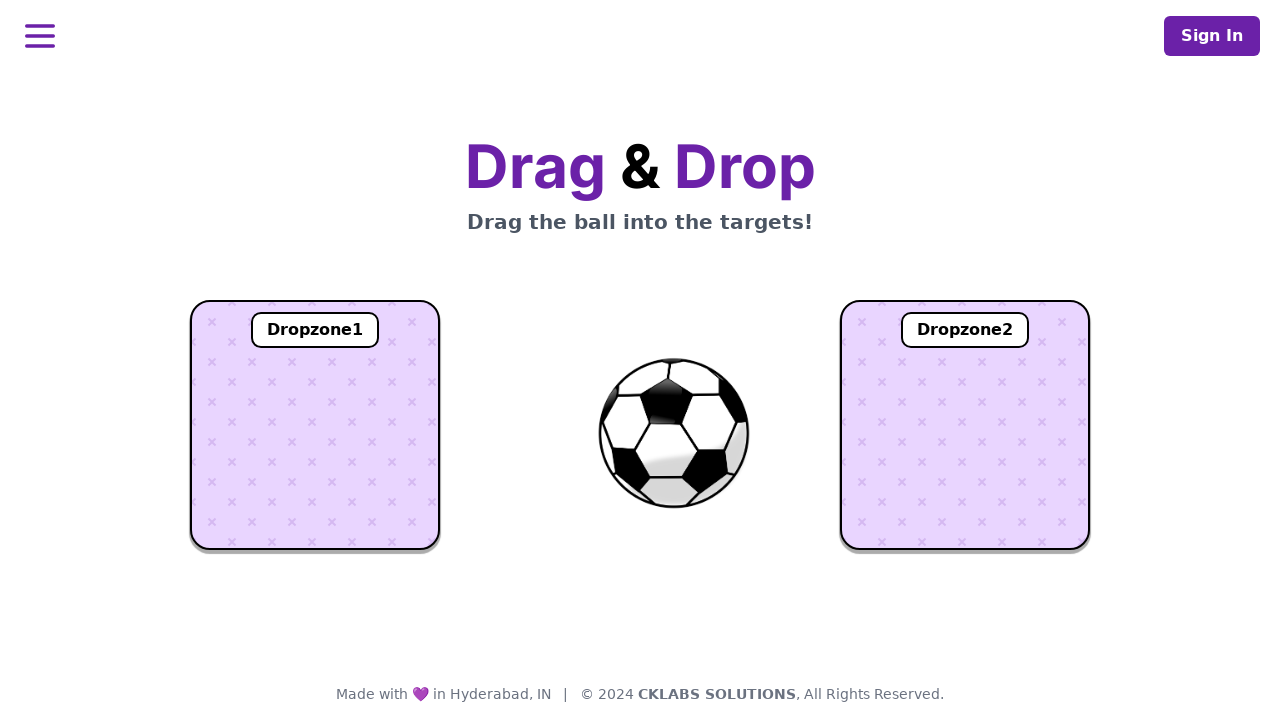

Located football element
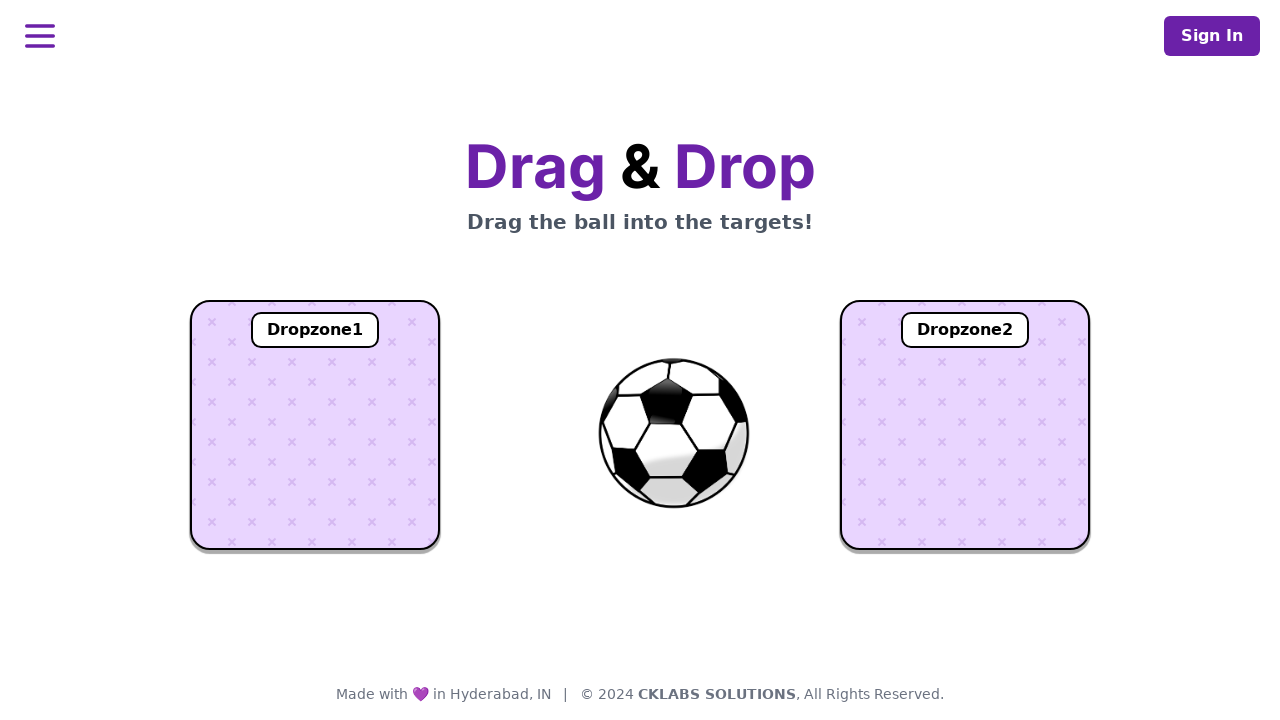

Located first drop zone
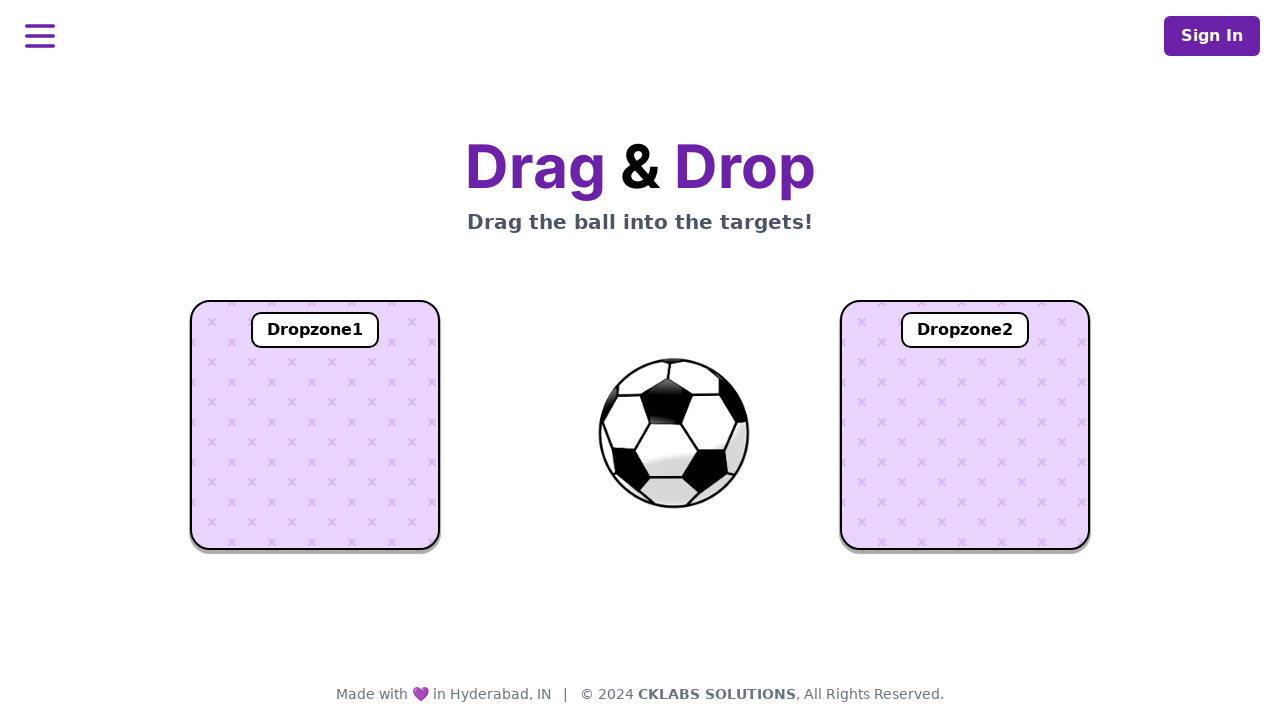

Located second drop zone
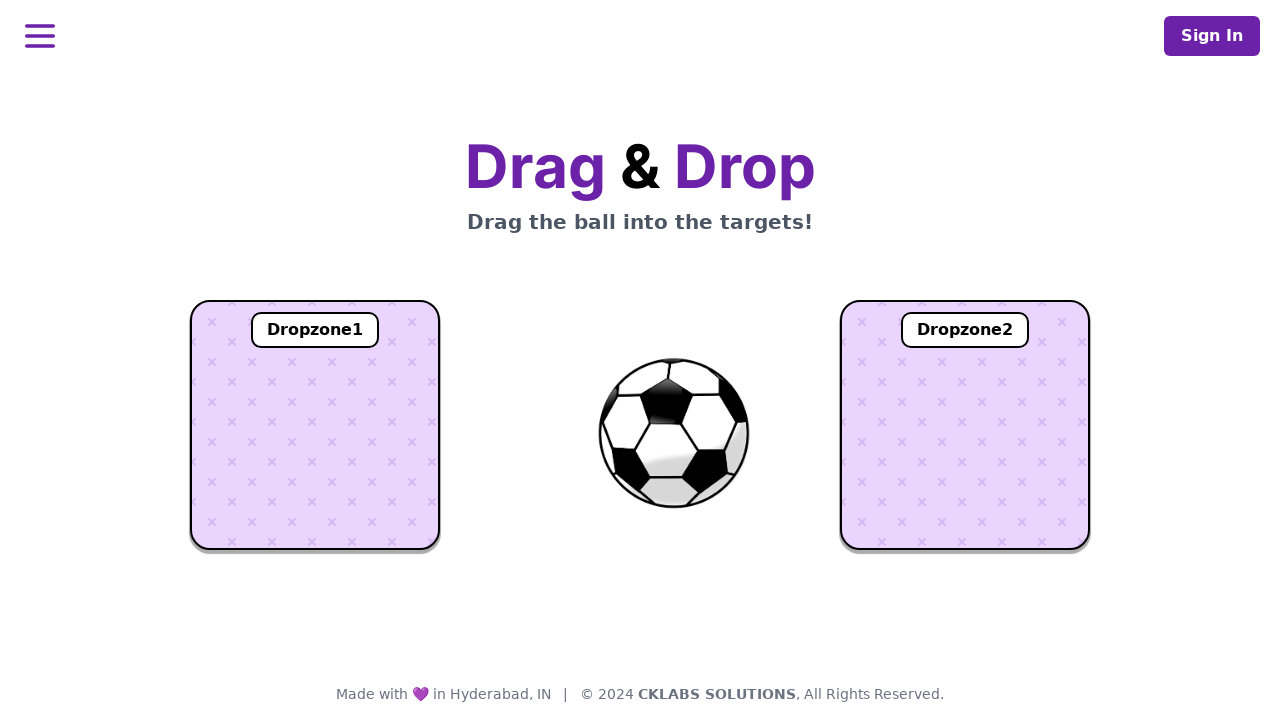

Dragged football to first drop zone at (315, 425)
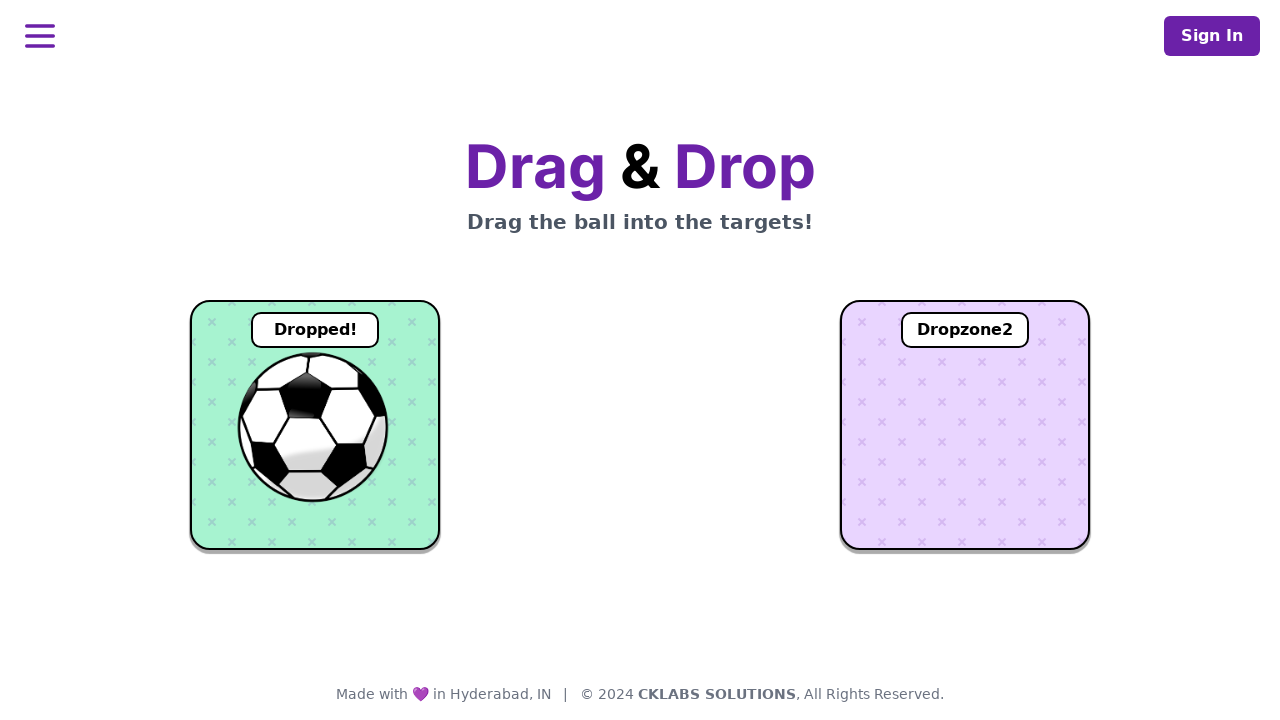

Verified football dropped successfully in first drop zone
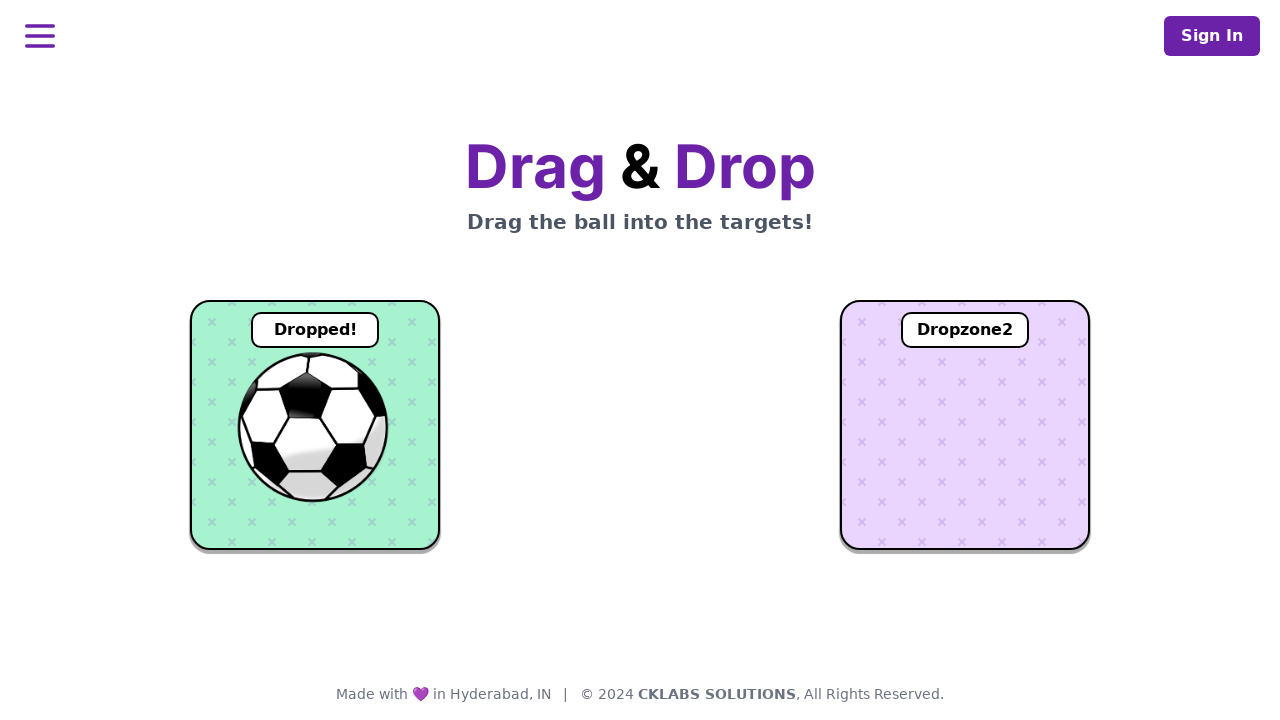

Dragged football to second drop zone at (965, 425)
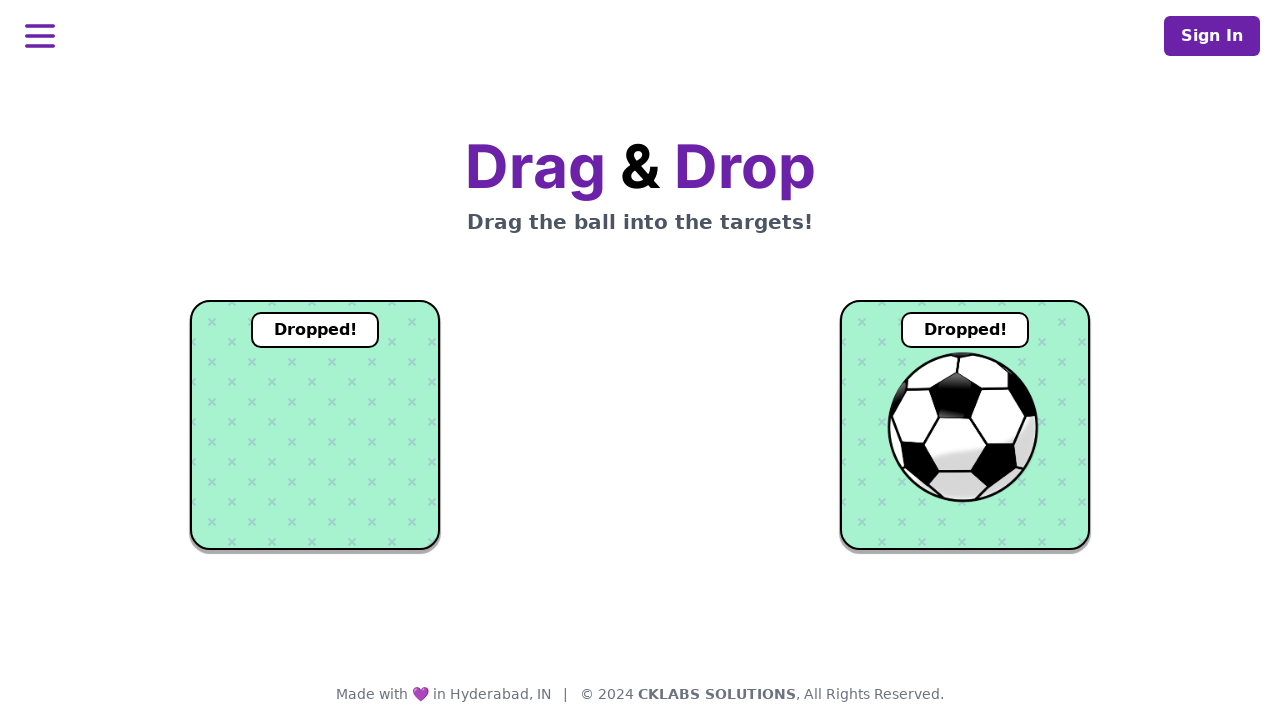

Verified football dropped successfully in second drop zone
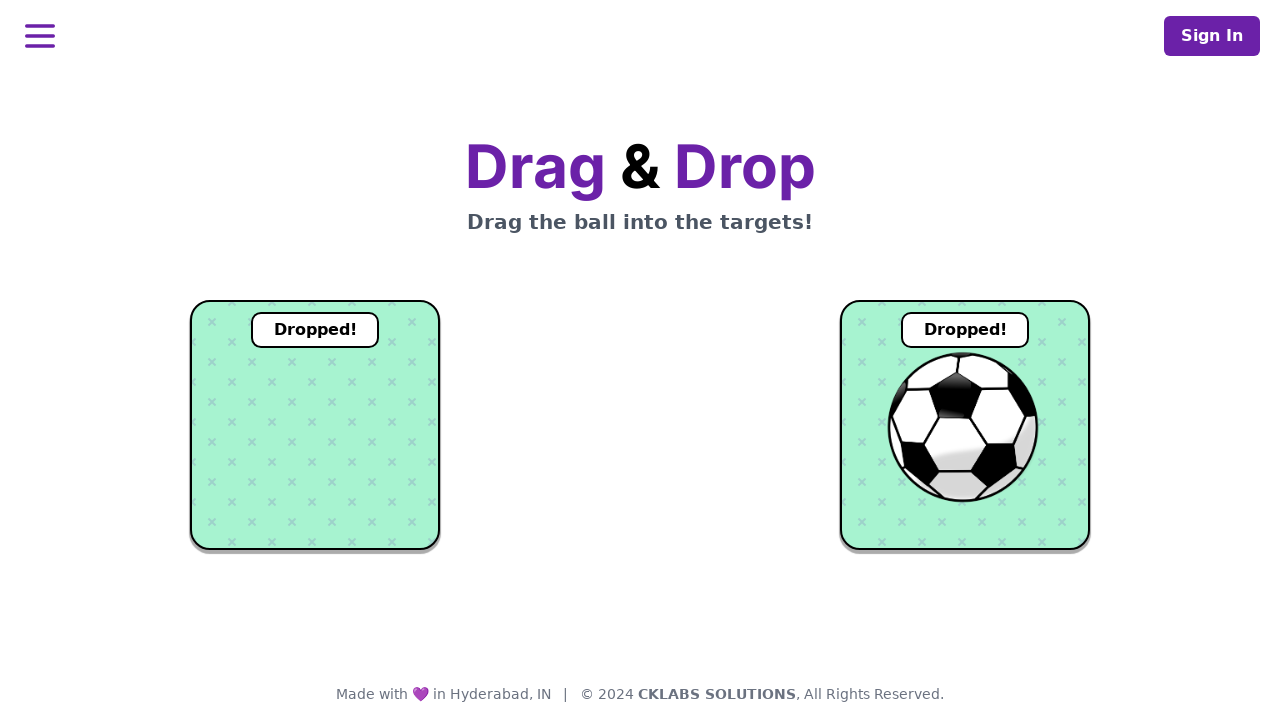

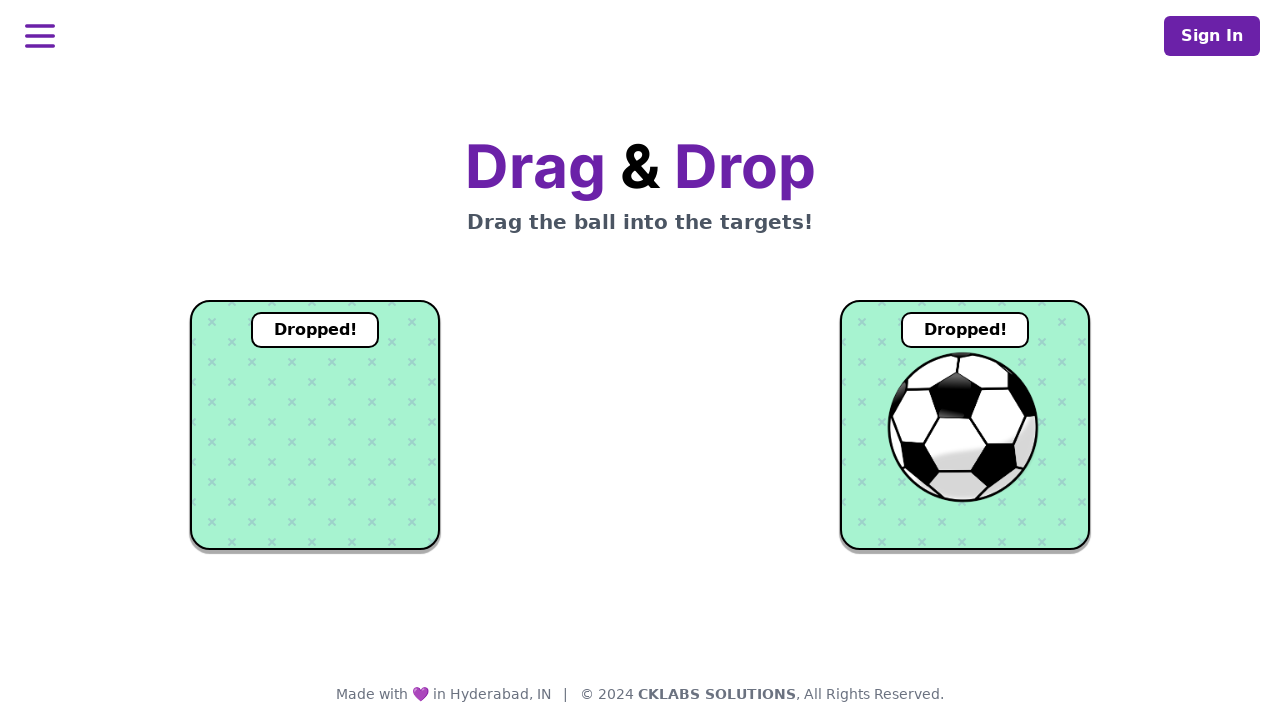